Tests element highlighting functionality by navigating to a page with many elements and visually highlighting a specific element by adding a red dashed border using JavaScript, then reverting the style after a delay.

Starting URL: http://the-internet.herokuapp.com/large

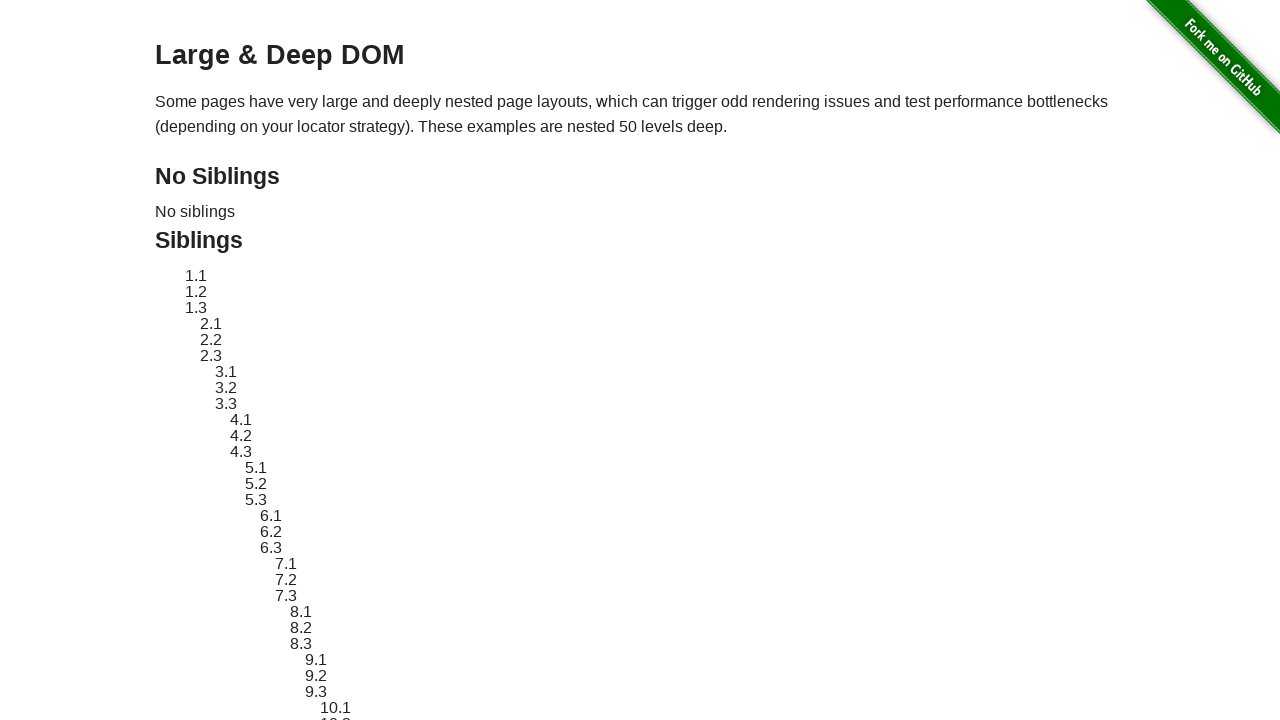

Located element with ID 'sibling-2.3' for highlighting
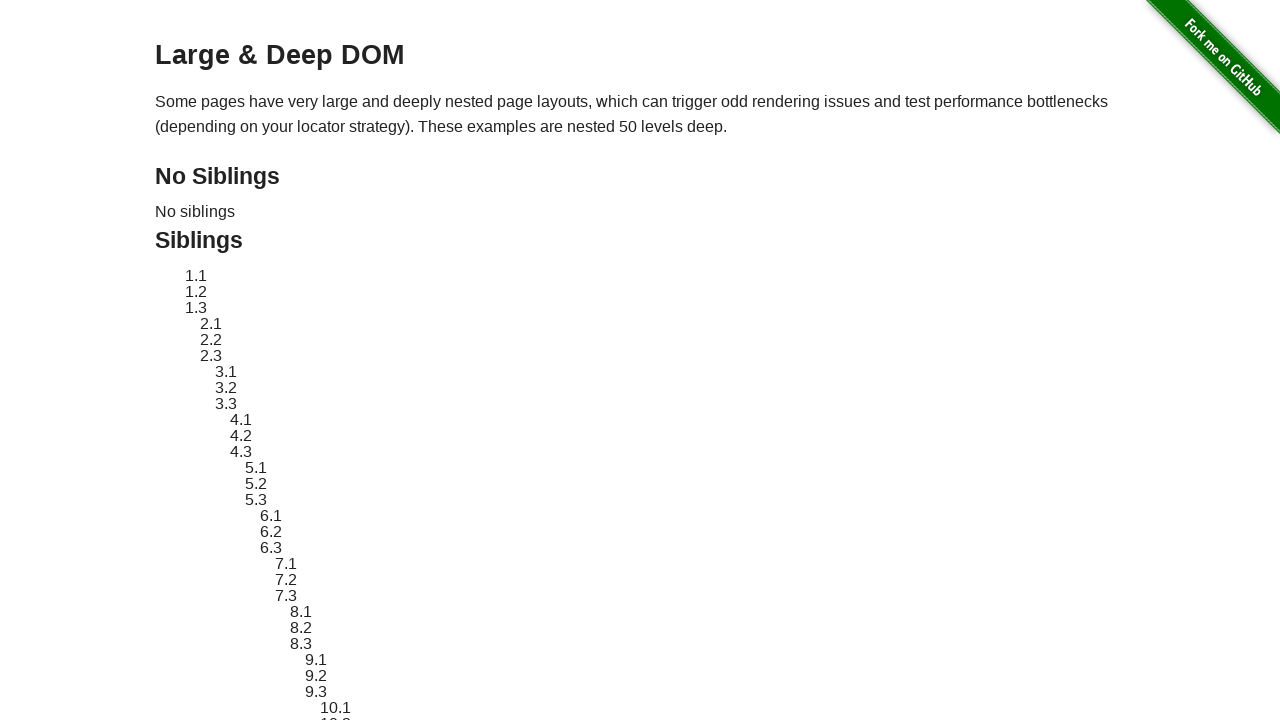

Element became visible
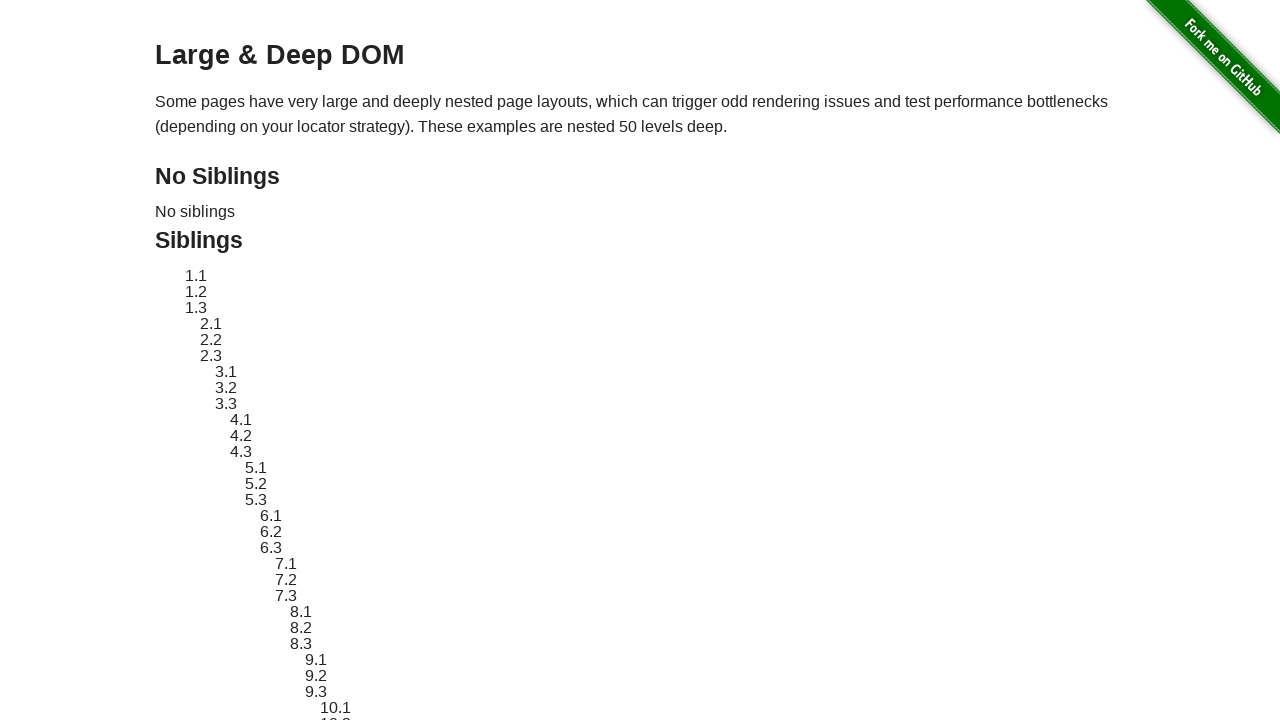

Applied red dashed border highlight to element
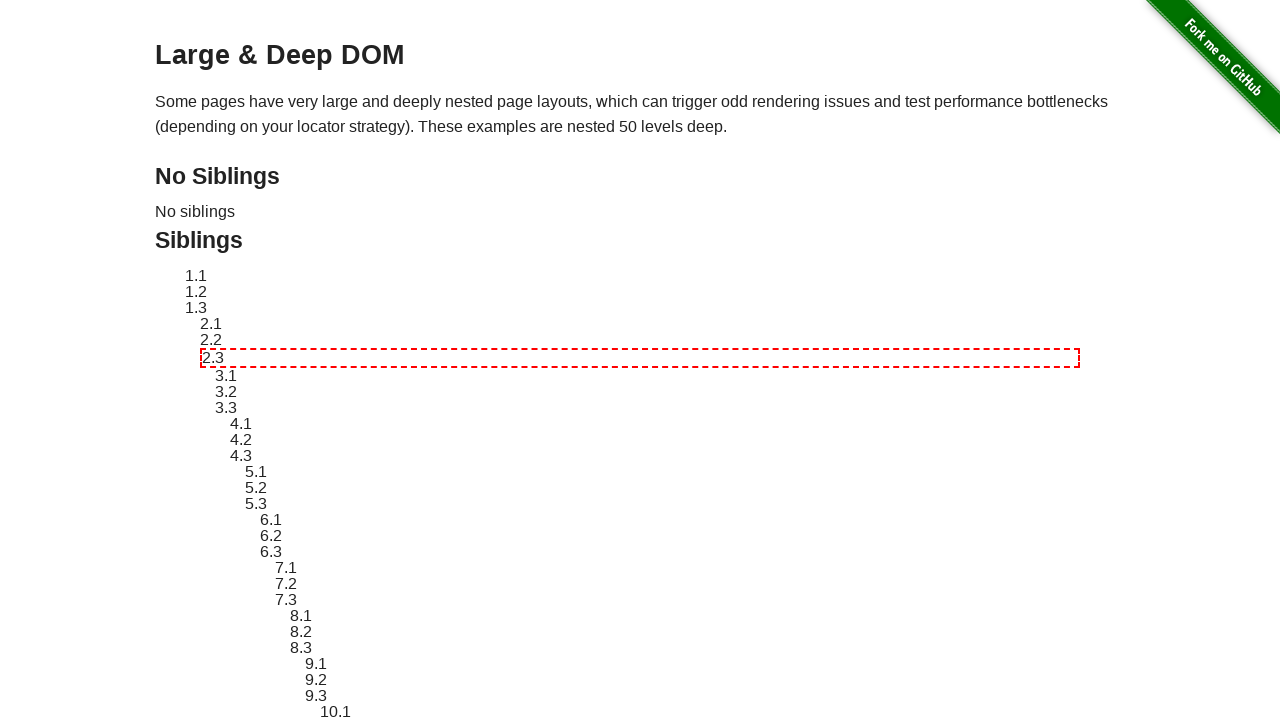

Waited 3 seconds to visually observe the highlight
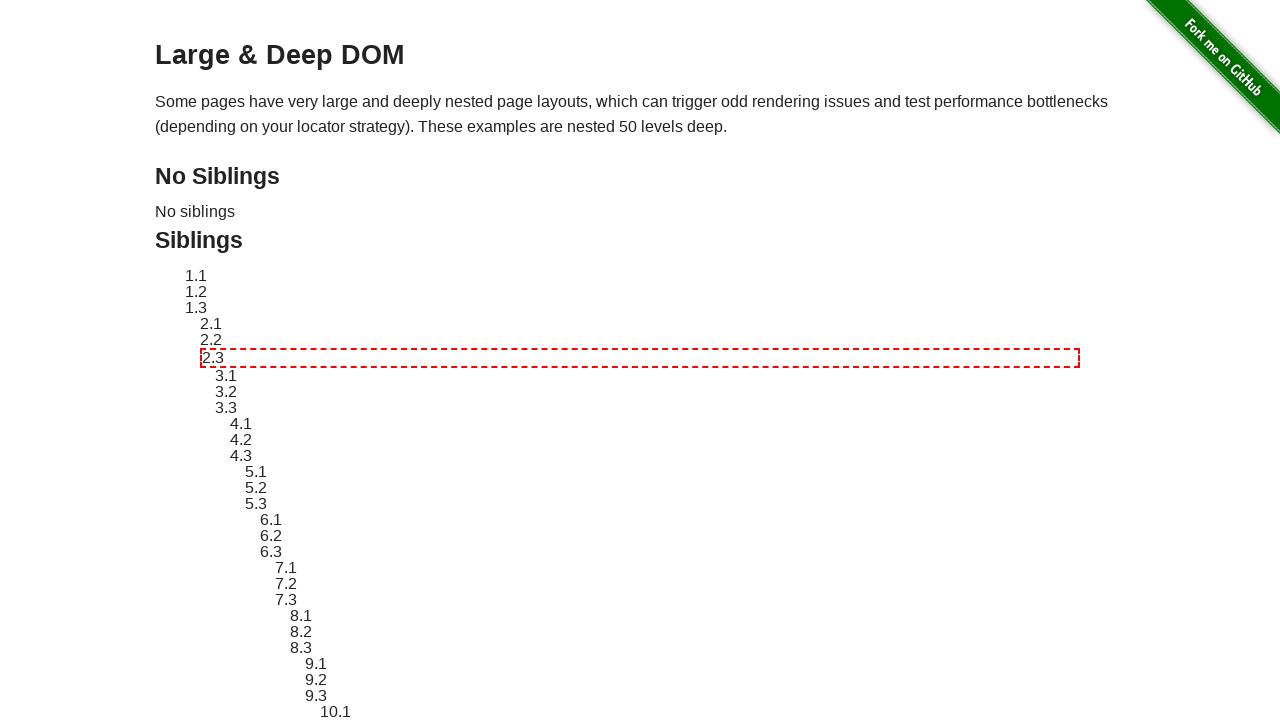

Reverted element style to remove highlight
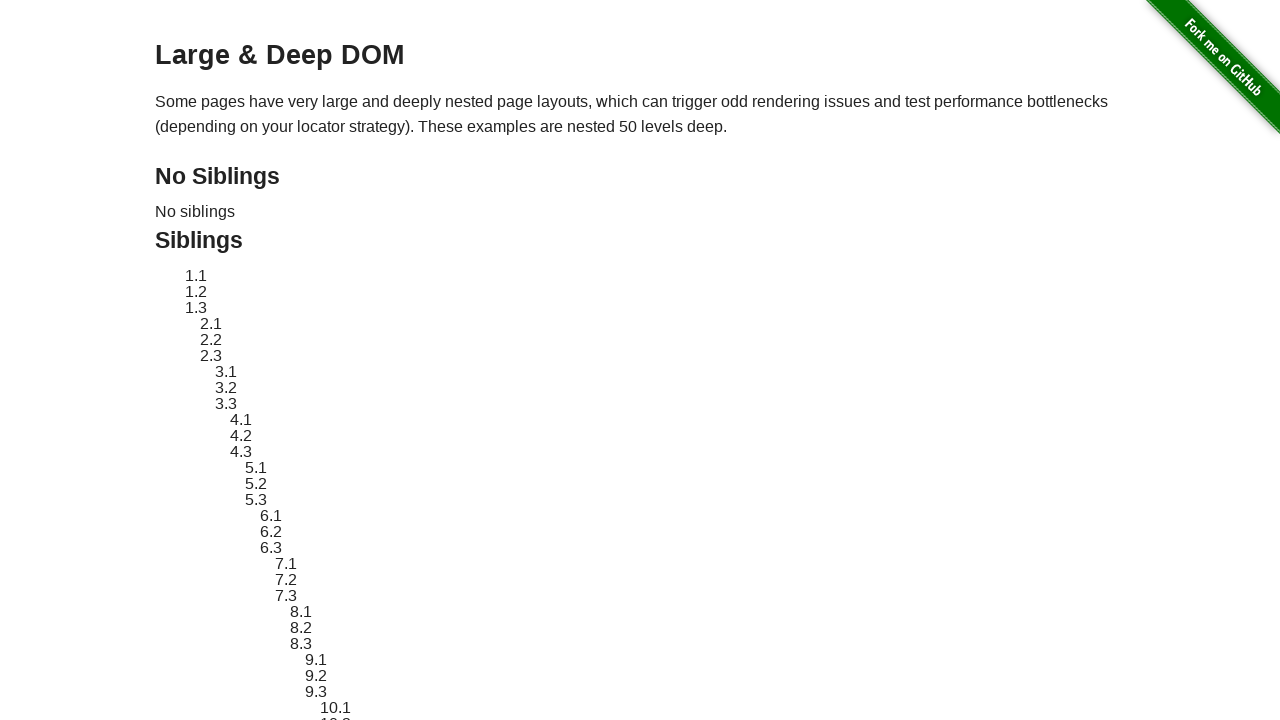

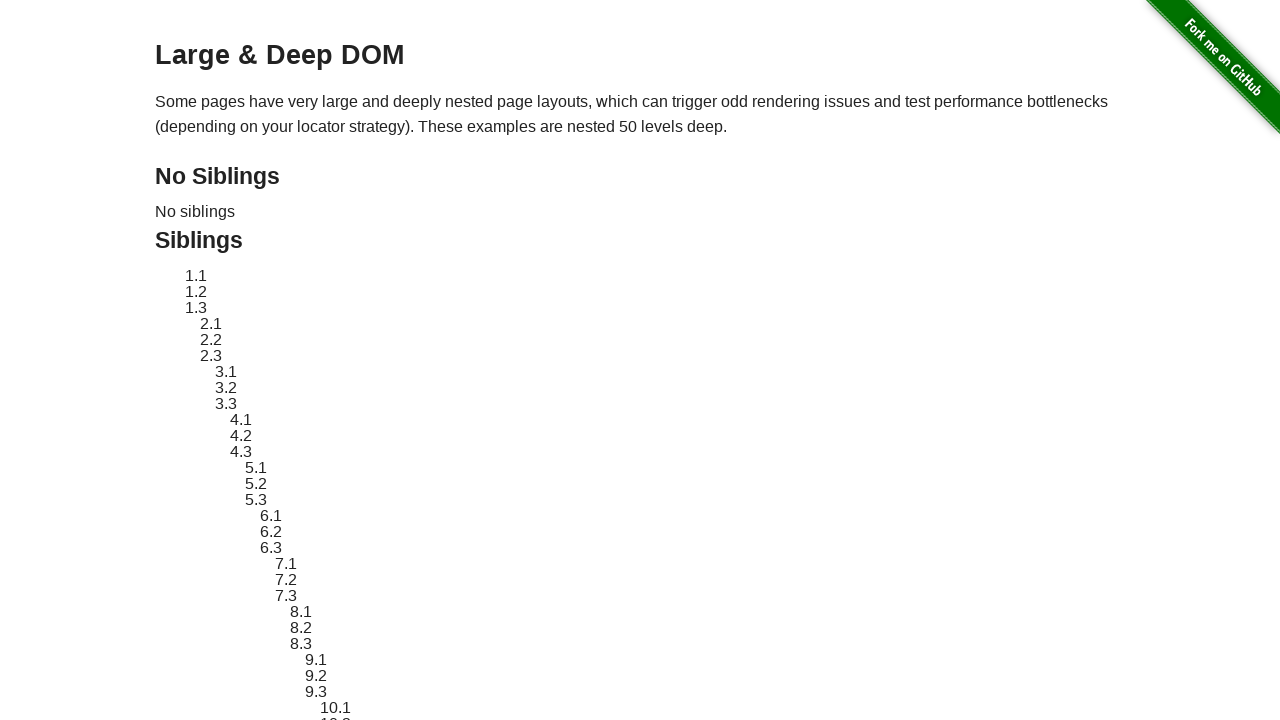